Tests relative locator functionality by interacting with form elements using positional relationships (above, below, left, right) on an Angular practice page

Starting URL: https://rahulshettyacademy.com/angularpractice/

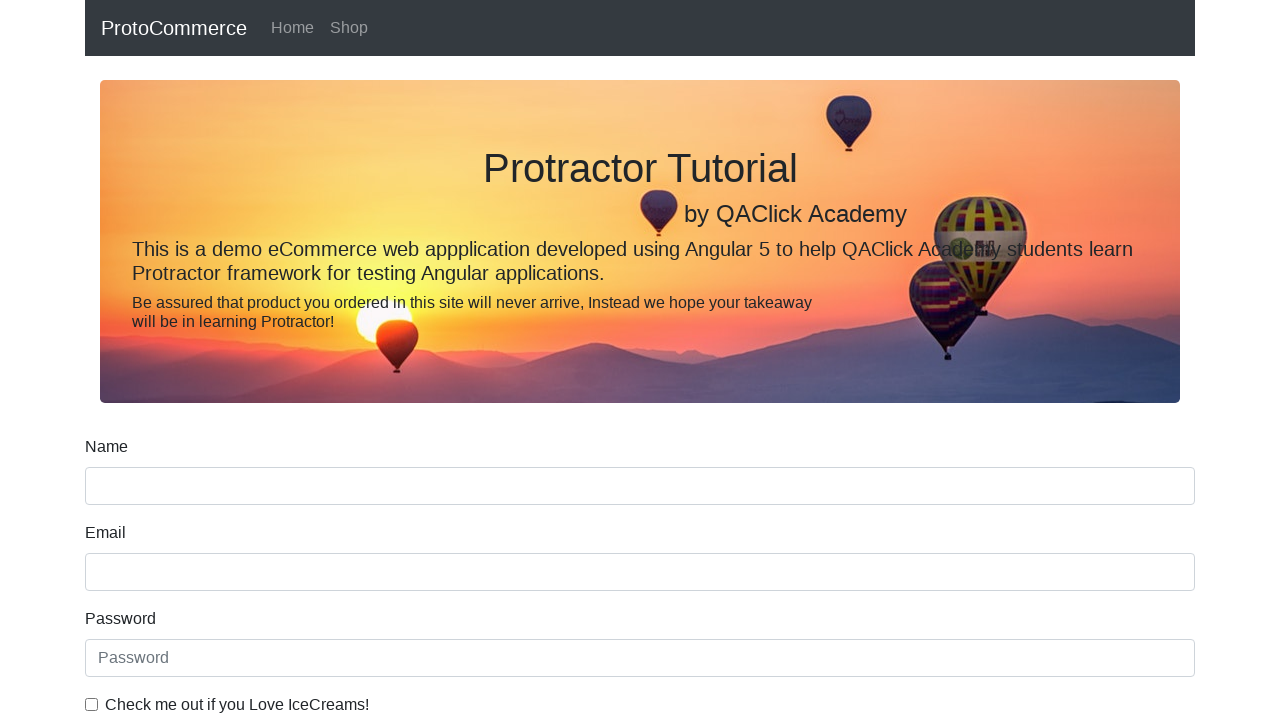

Located name input field
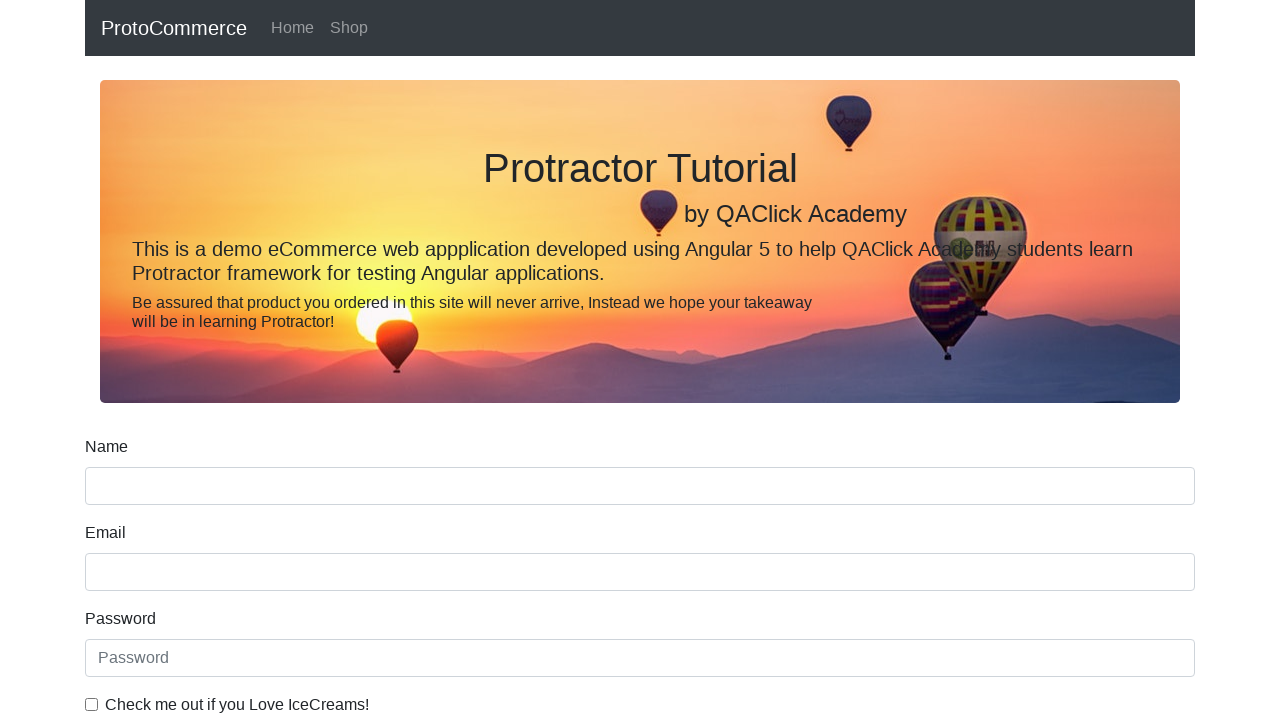

Located label above name input field using relative positioning
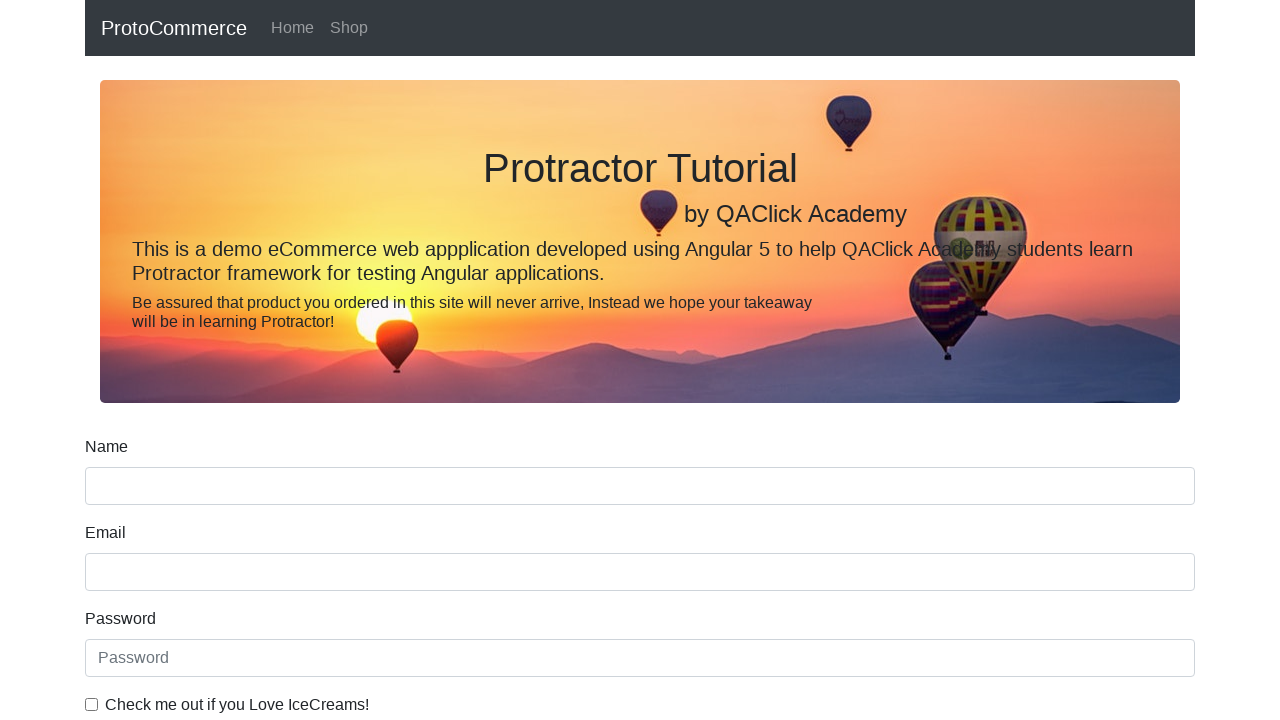

Retrieved and printed text content of label above name field
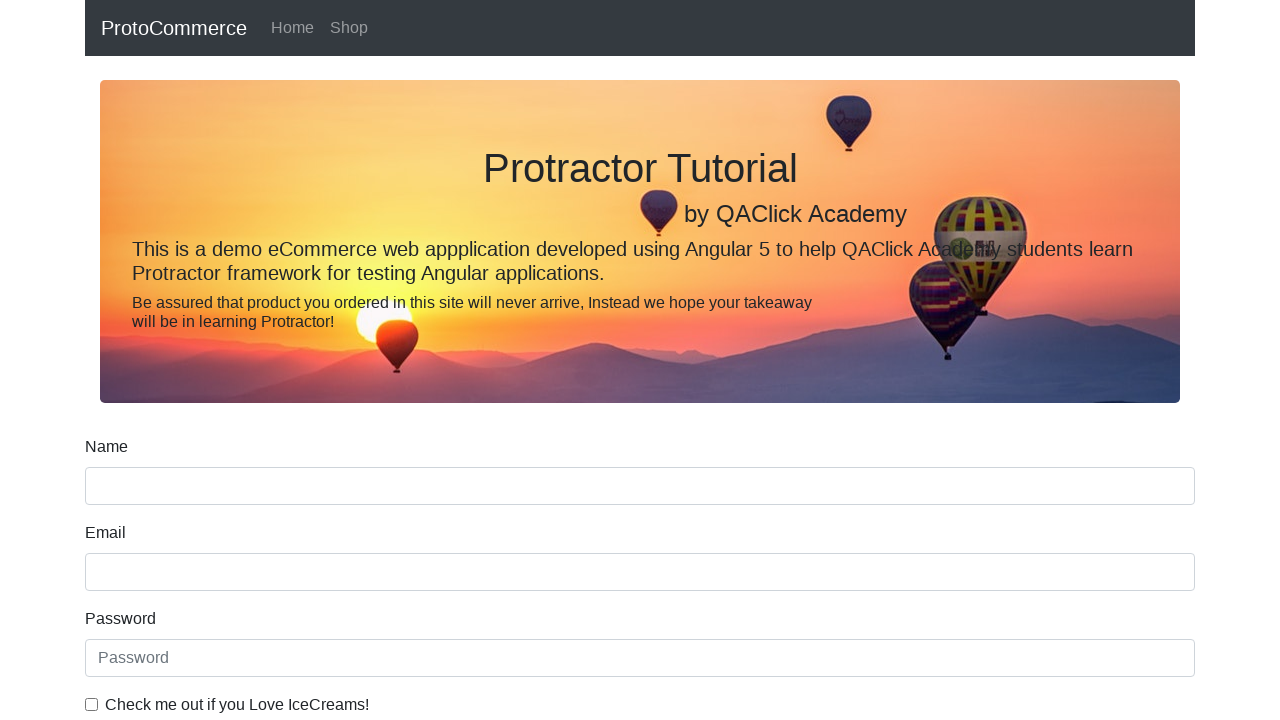

Located date of birth label
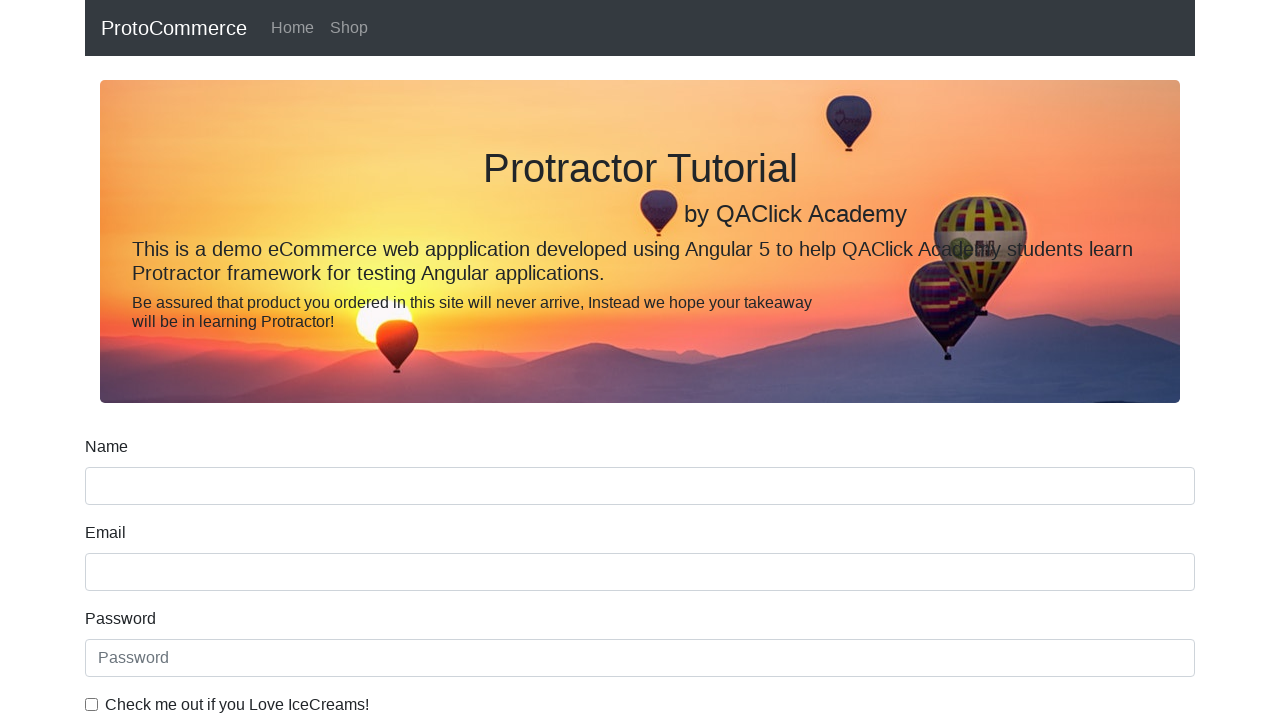

Clicked input field below date of birth label using relative positioning at (640, 412) on [for='dateofBirth'] >> xpath=following-sibling::input[1]
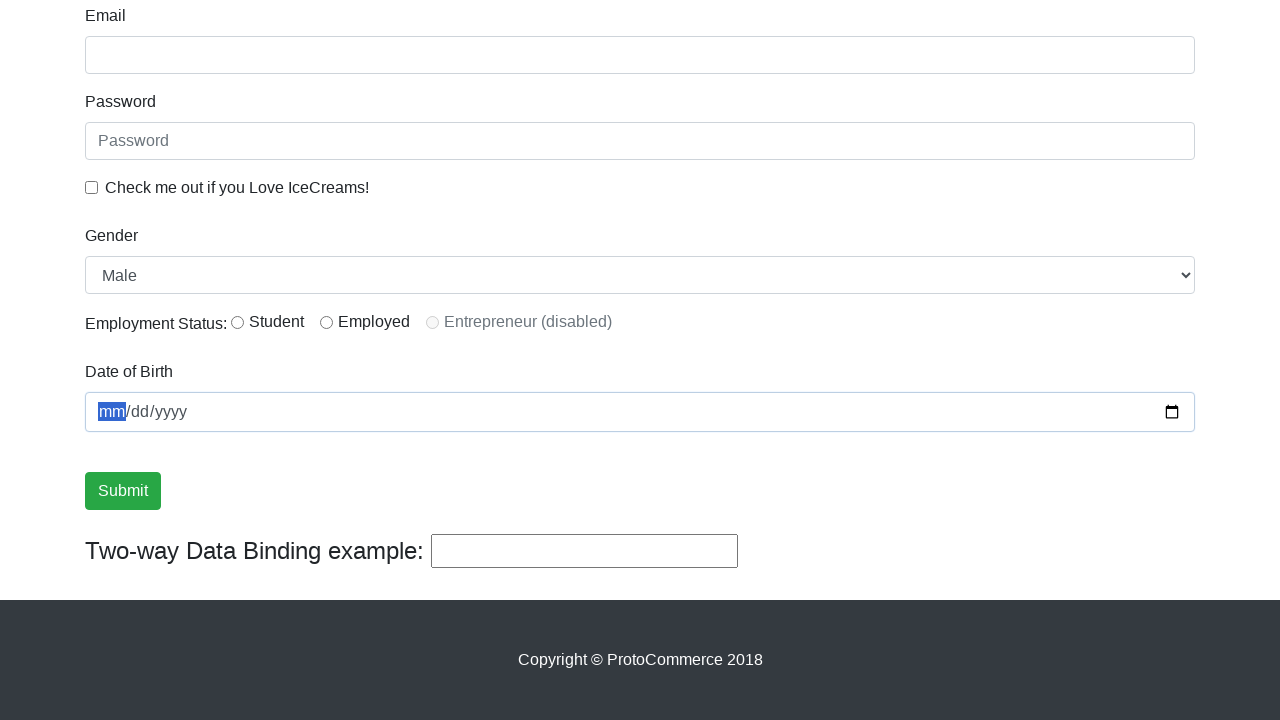

Located ice cream checkbox label
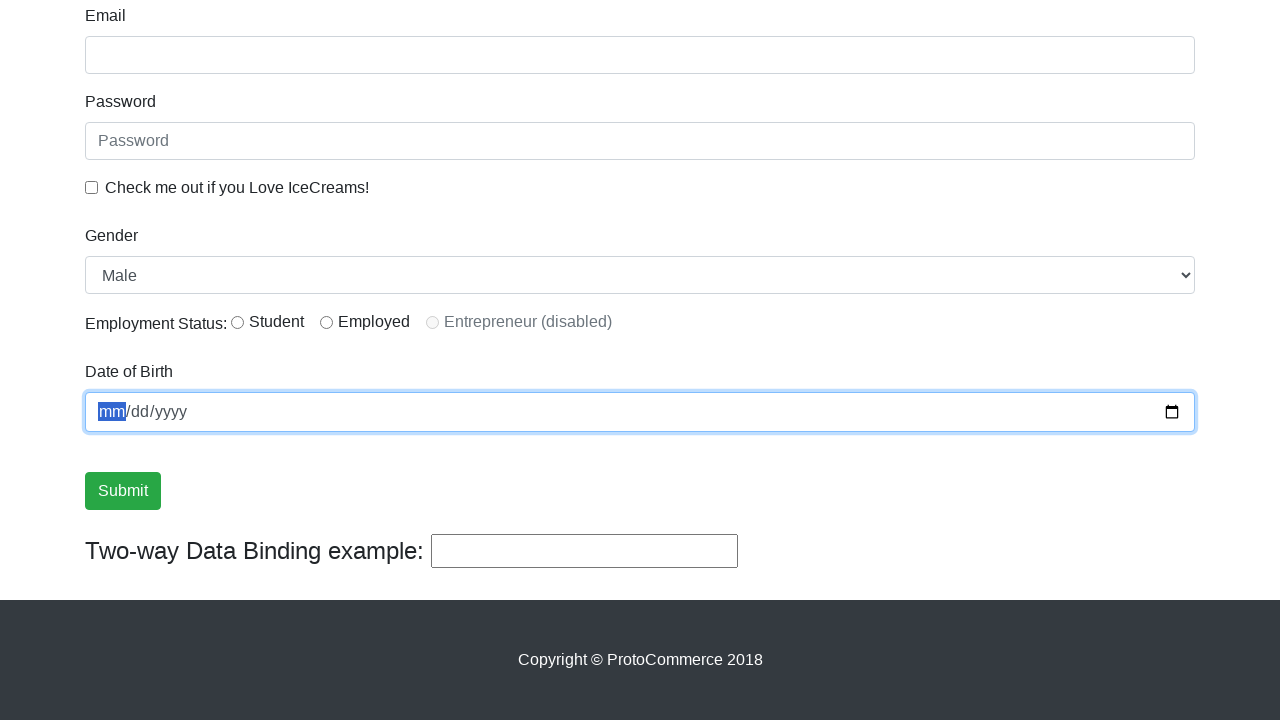

Clicked checkbox to the left of ice cream label using relative positioning at (92, 187) on text='Check me out if you Love IceCreams!' >> xpath=preceding-sibling::input[1]
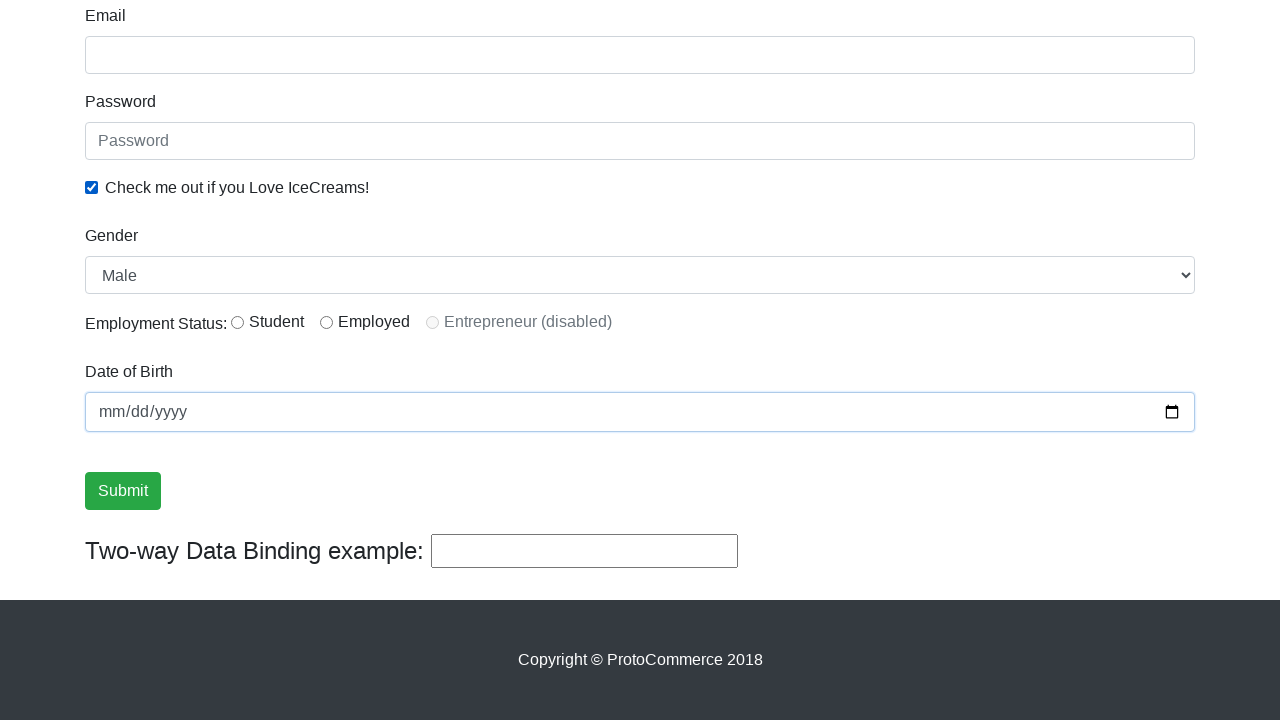

Located radio button with id 'inlineRadio1'
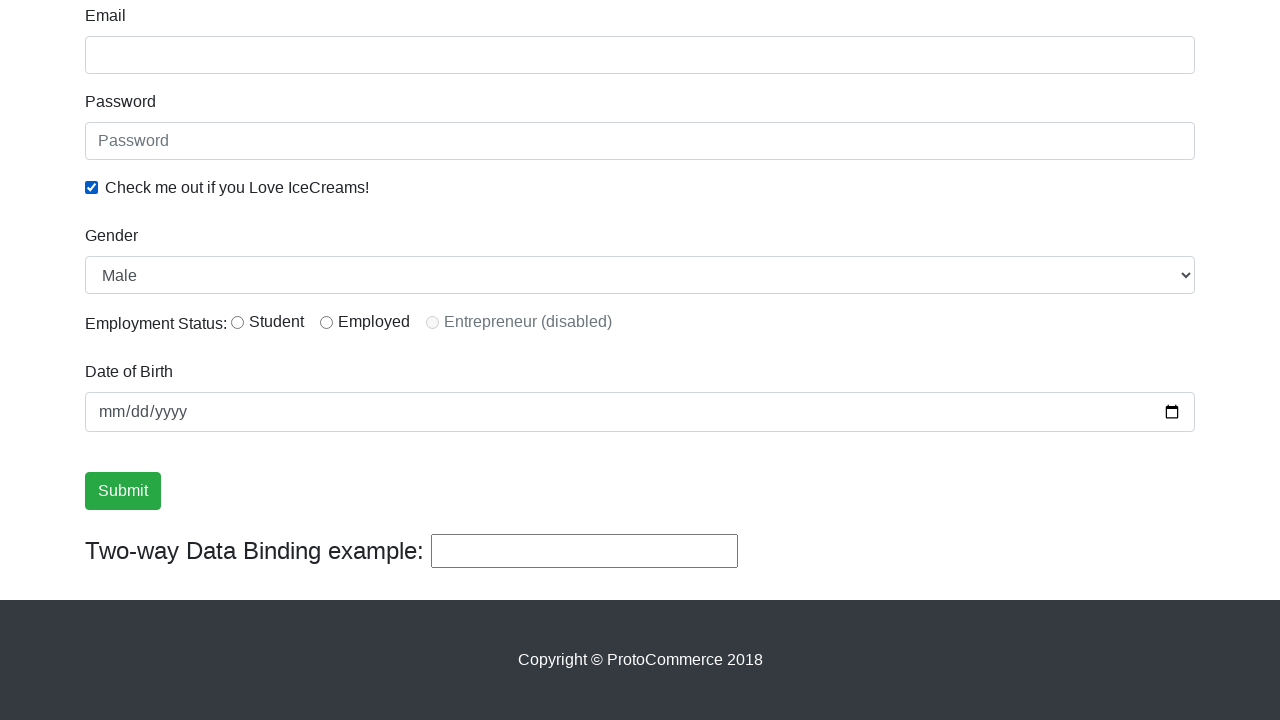

Located label to the right of radio button using relative positioning
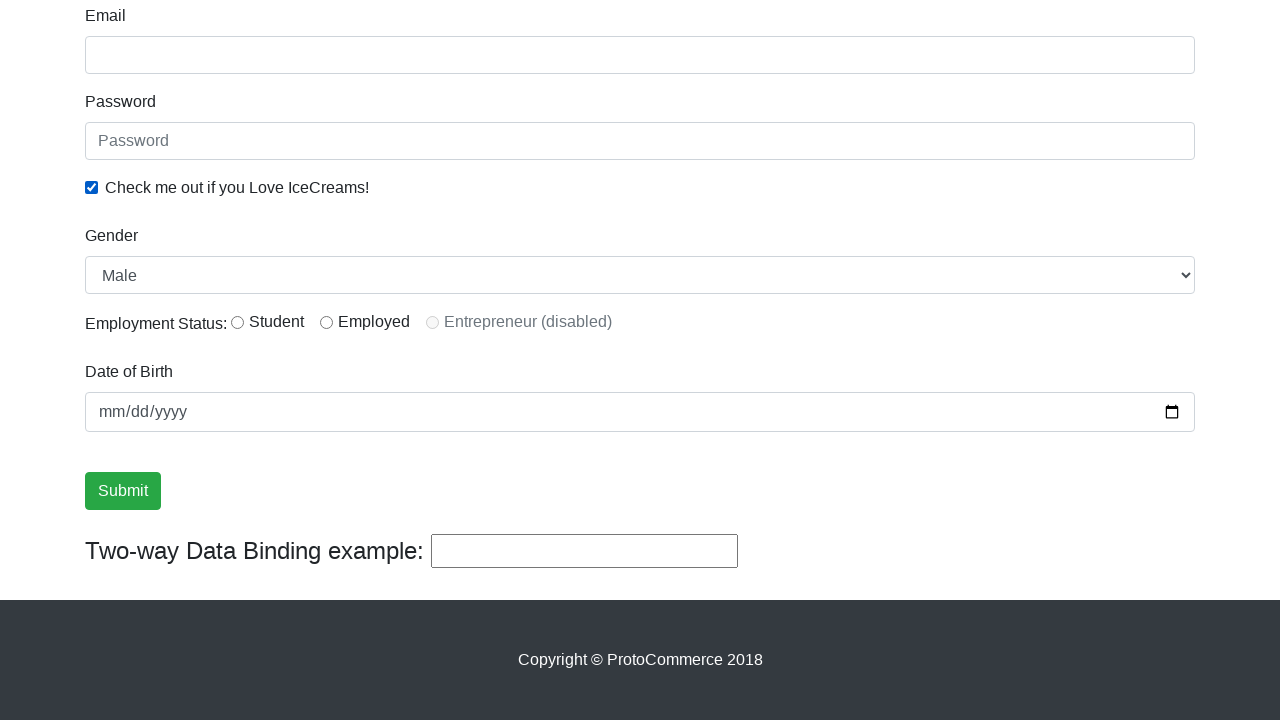

Retrieved and printed text content of label to the right of radio button
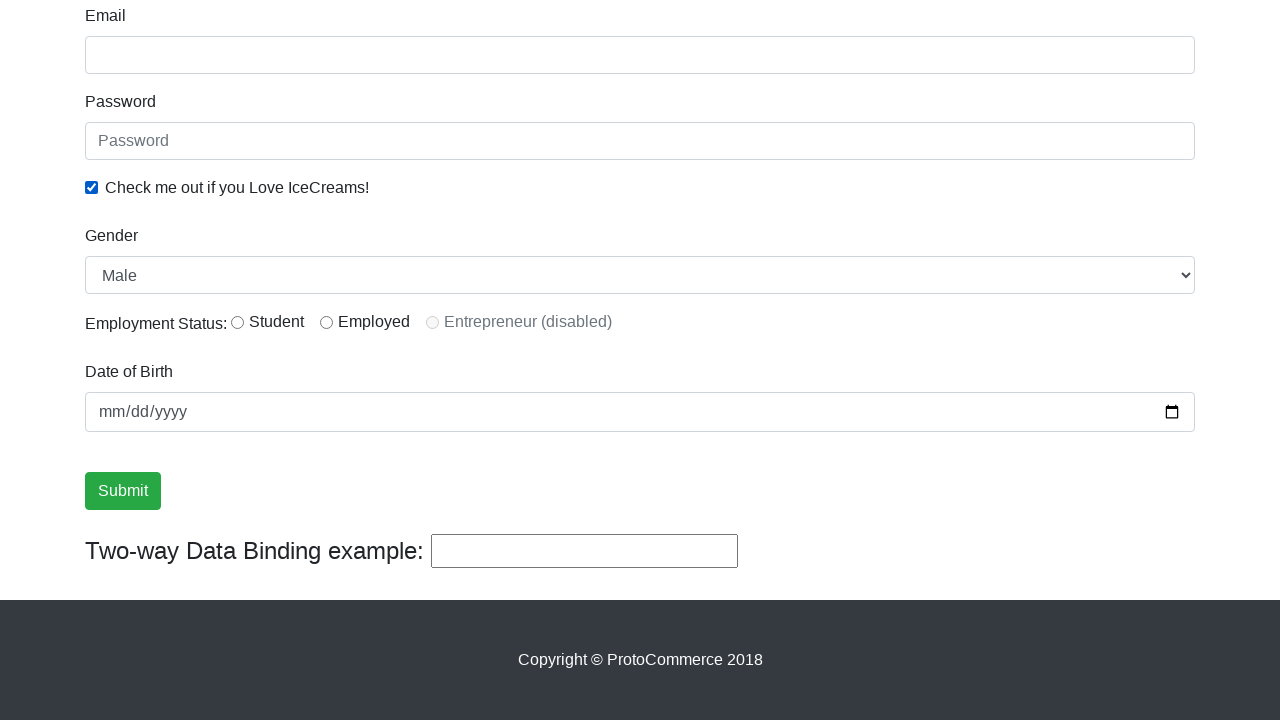

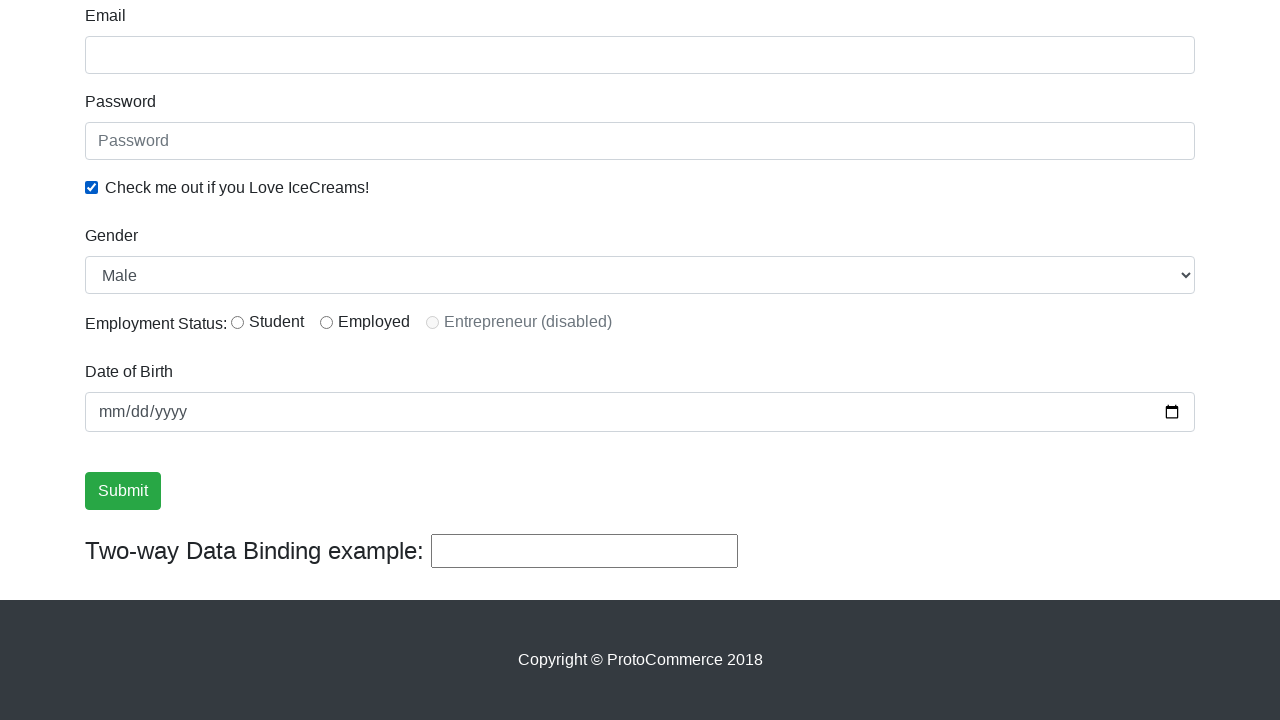